Tests the add/remove elements functionality by clicking "Add Element" to create a Delete button, verifying it appears, clicking the Delete button, and verifying it disappears.

Starting URL: https://practice.cydeo.com/add_remove_elements/

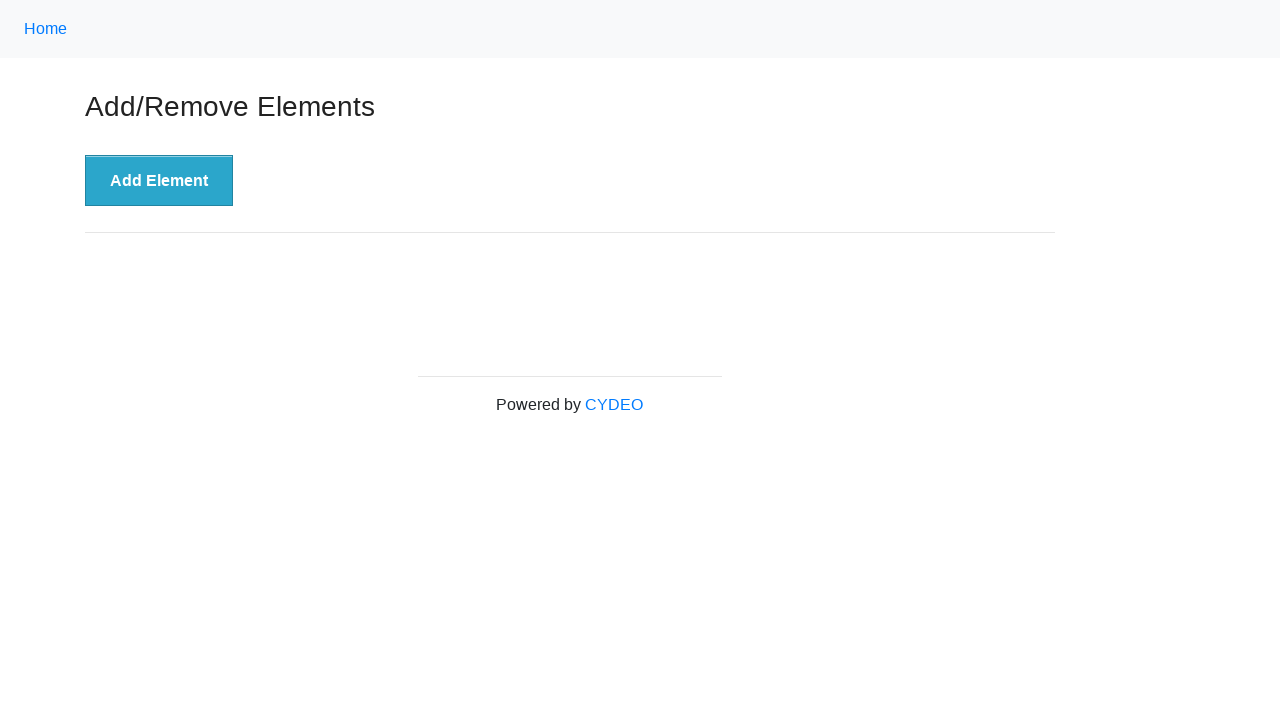

Clicked 'Add Element' button at (159, 181) on xpath=//button[text()='Add Element']
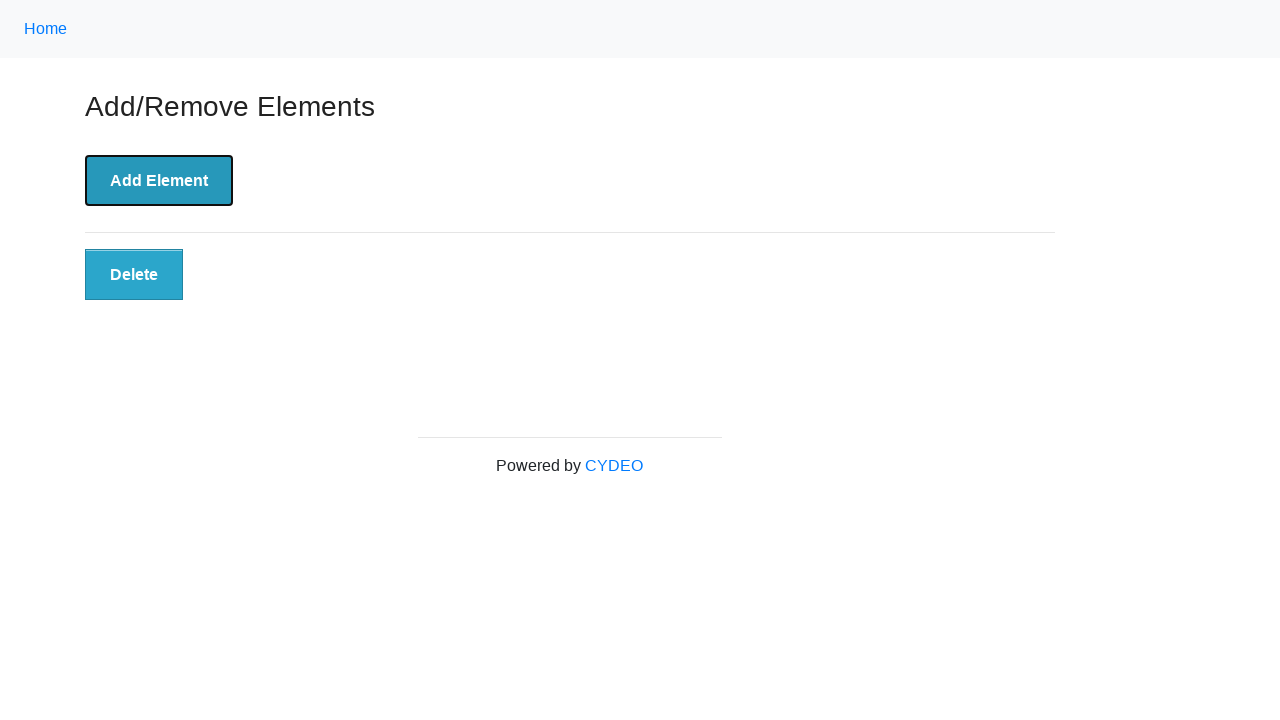

Delete button appeared after adding element
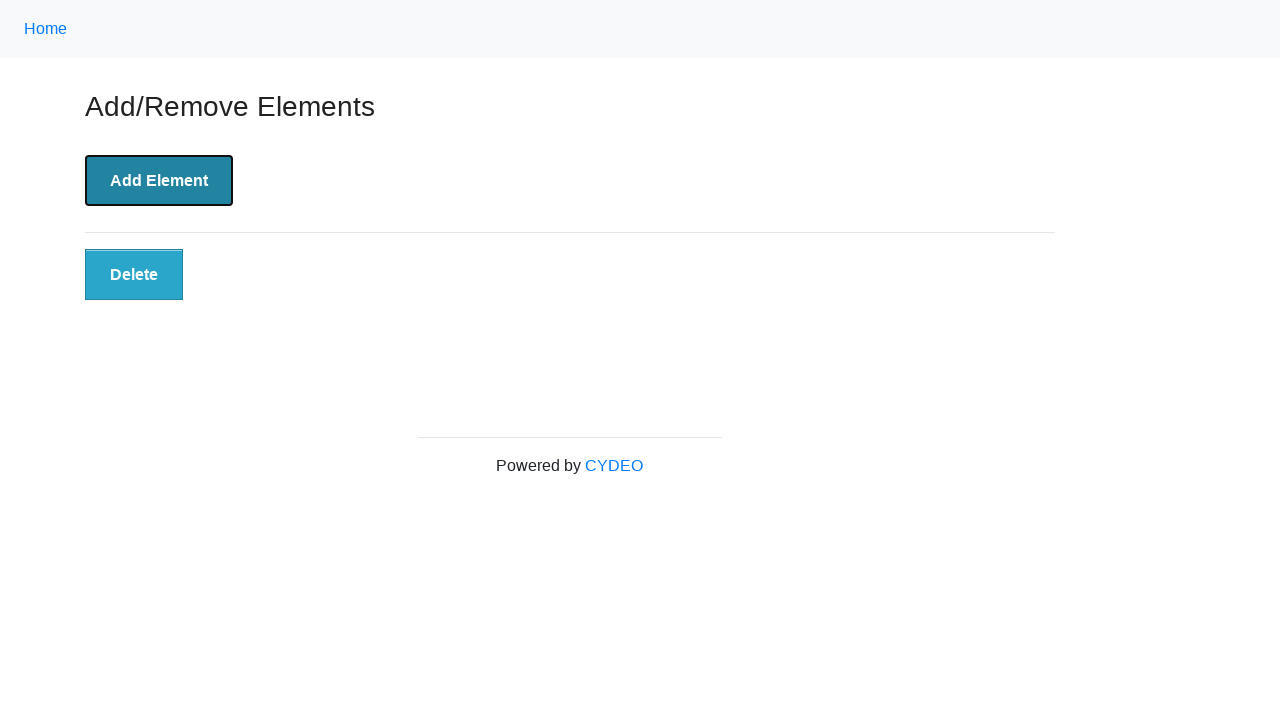

Verified Delete button is visible
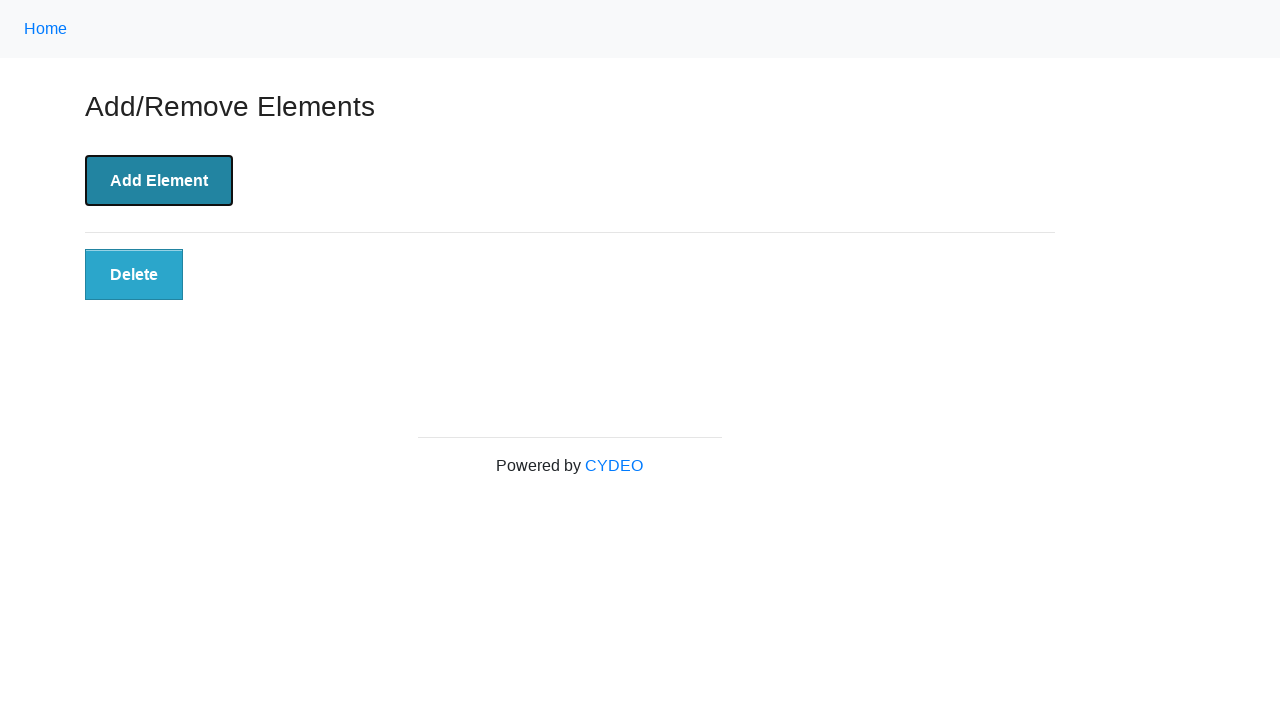

Clicked Delete button at (134, 275) on xpath=//button[text()='Delete']
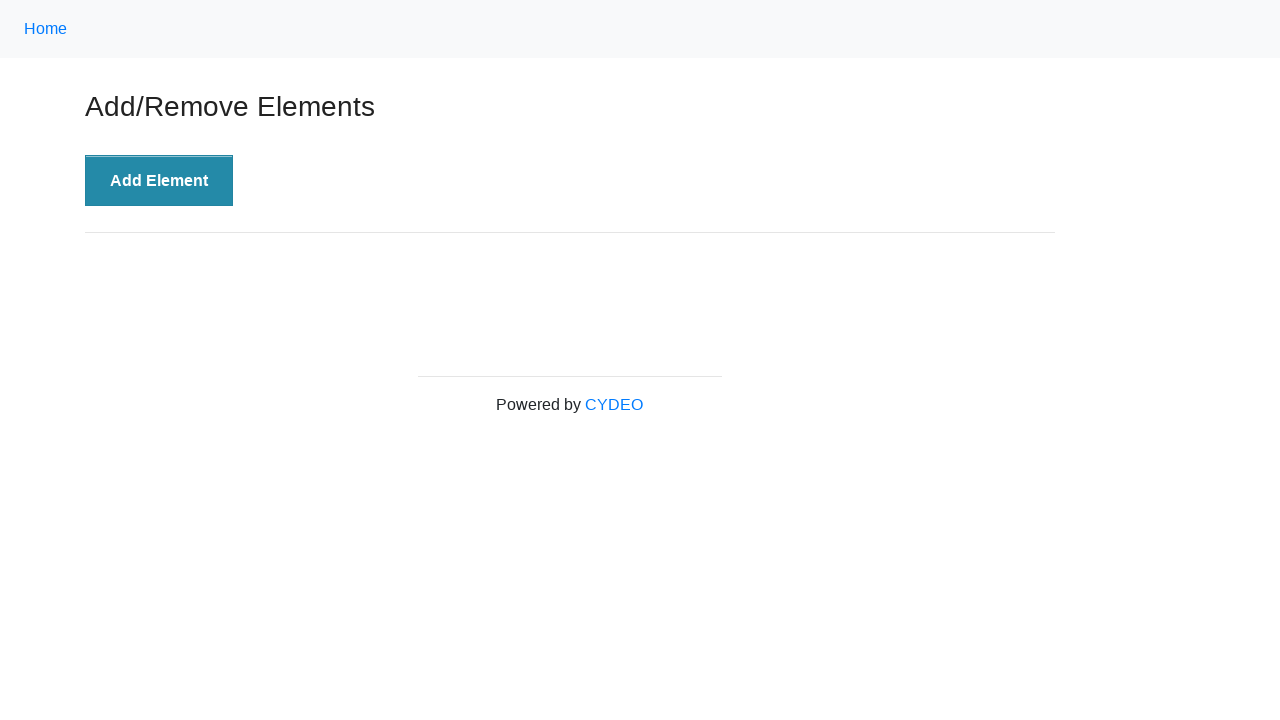

Delete button disappeared after clicking
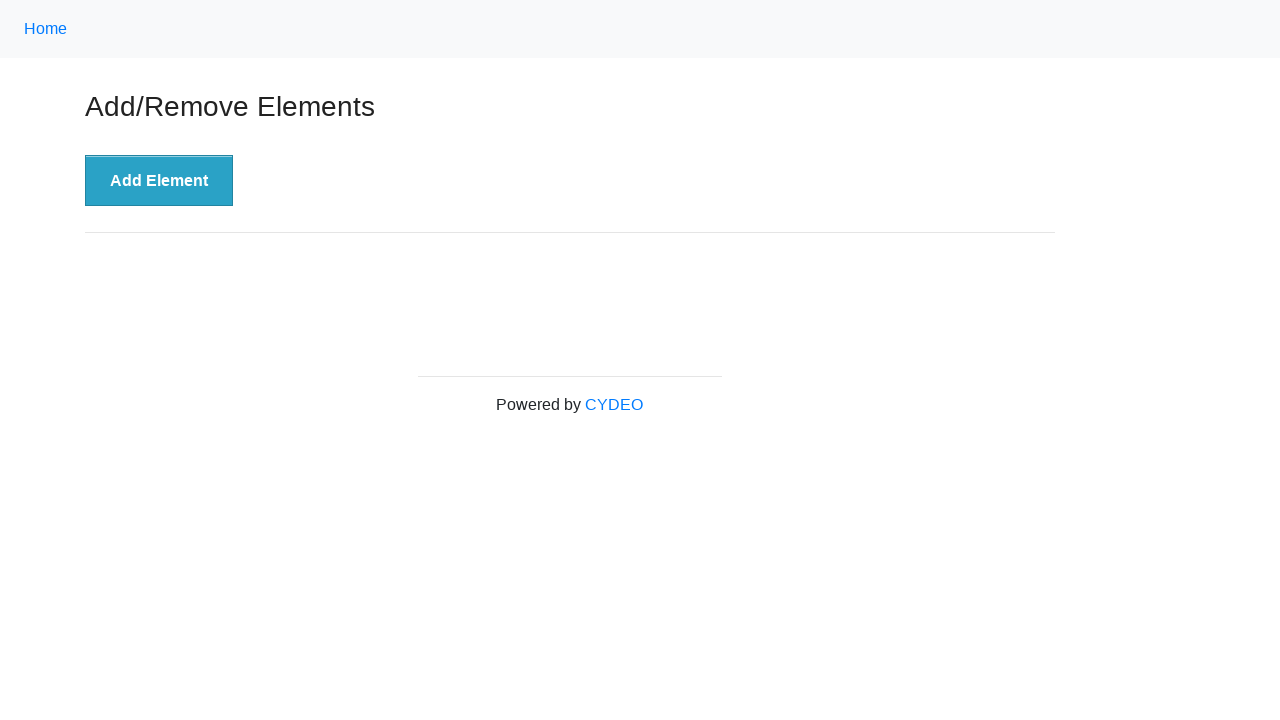

Verified Delete button is not visible
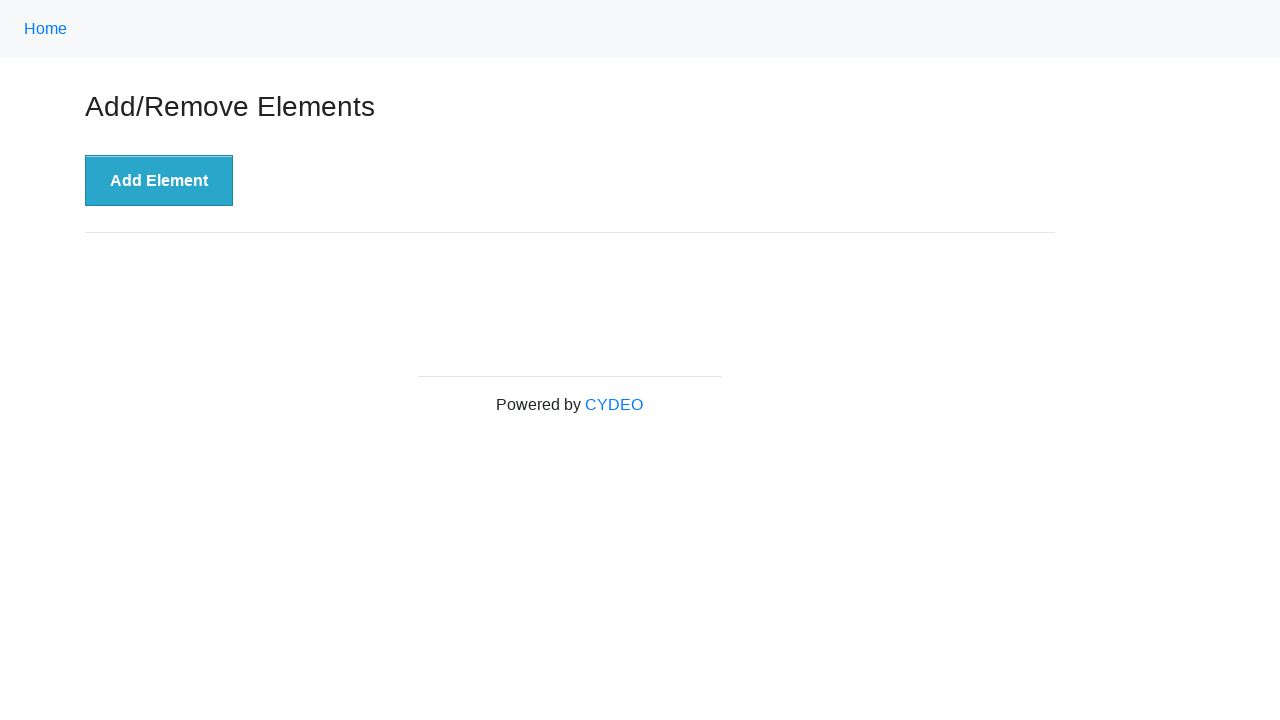

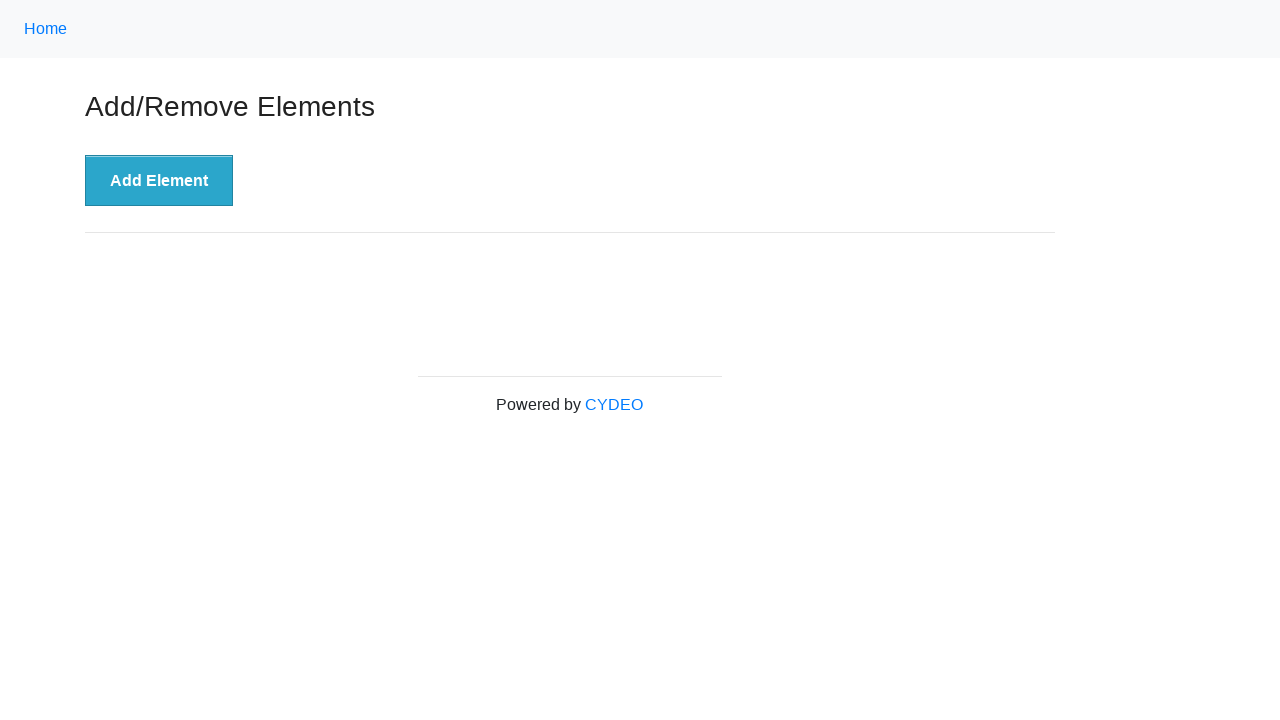